Tests that the clear completed button displays correct text

Starting URL: https://demo.playwright.dev/todomvc

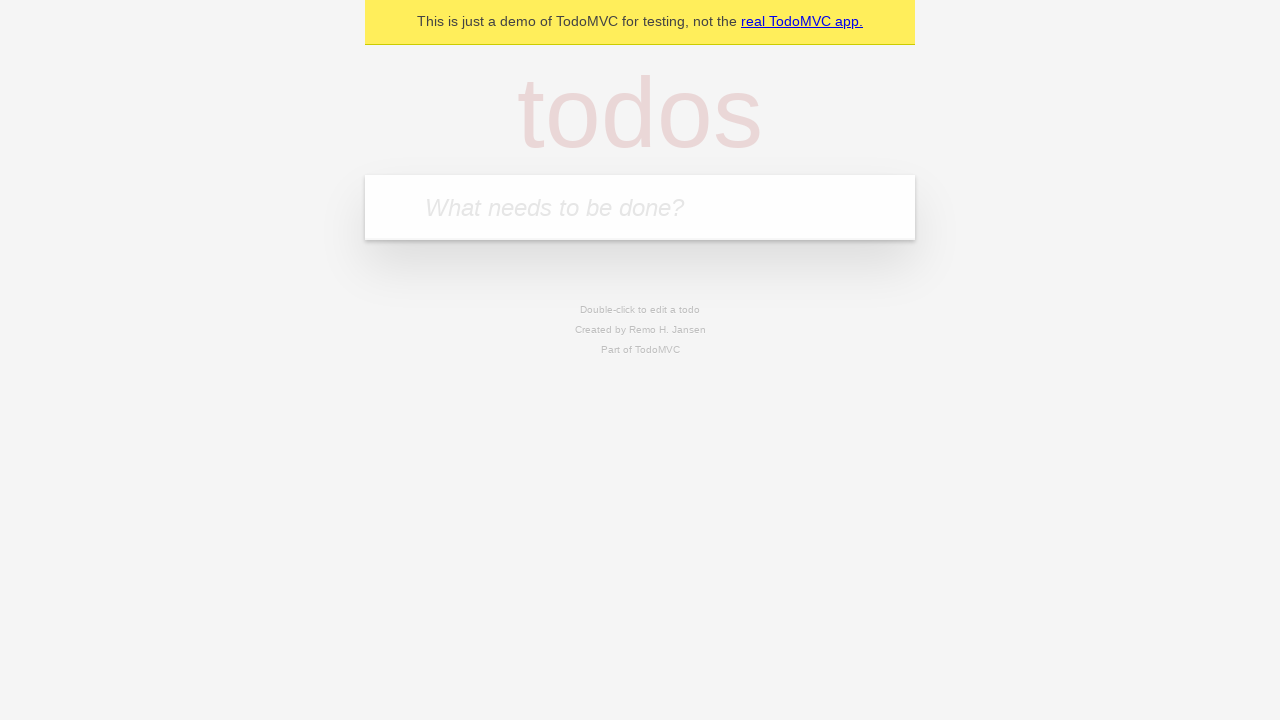

Filled new todo field with 'buy some cheese' on .new-todo
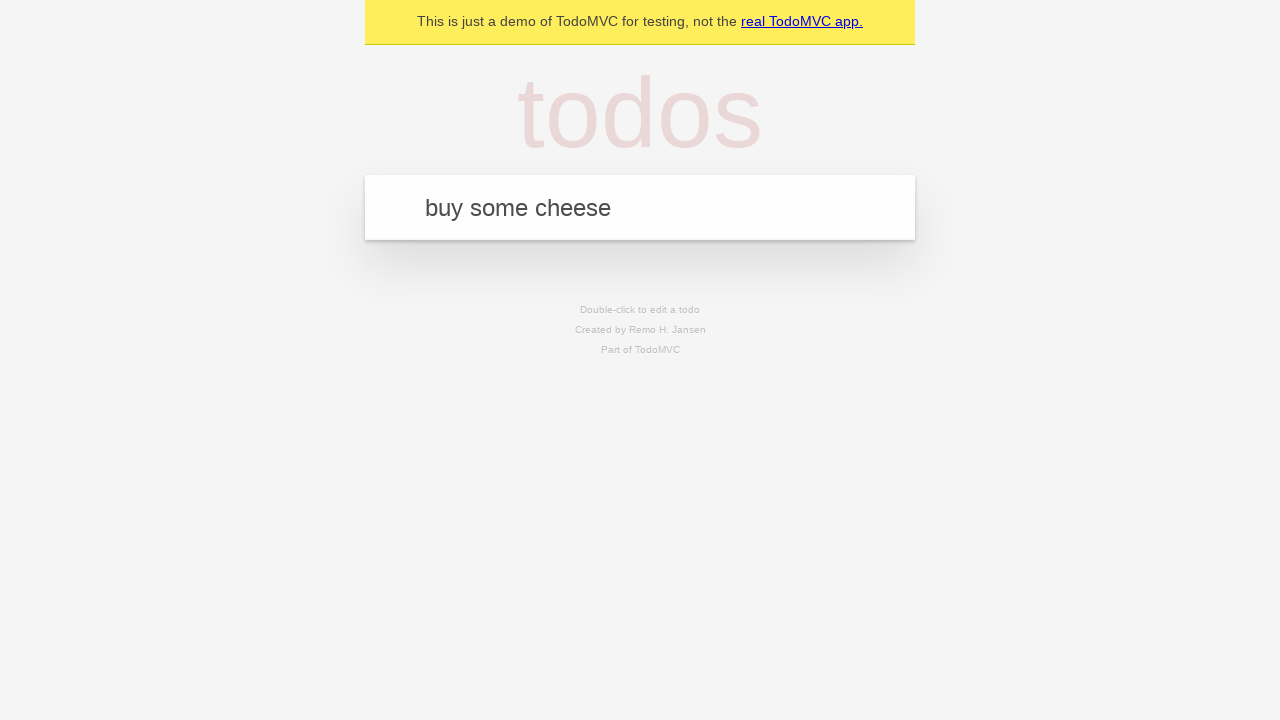

Pressed Enter to add first todo on .new-todo
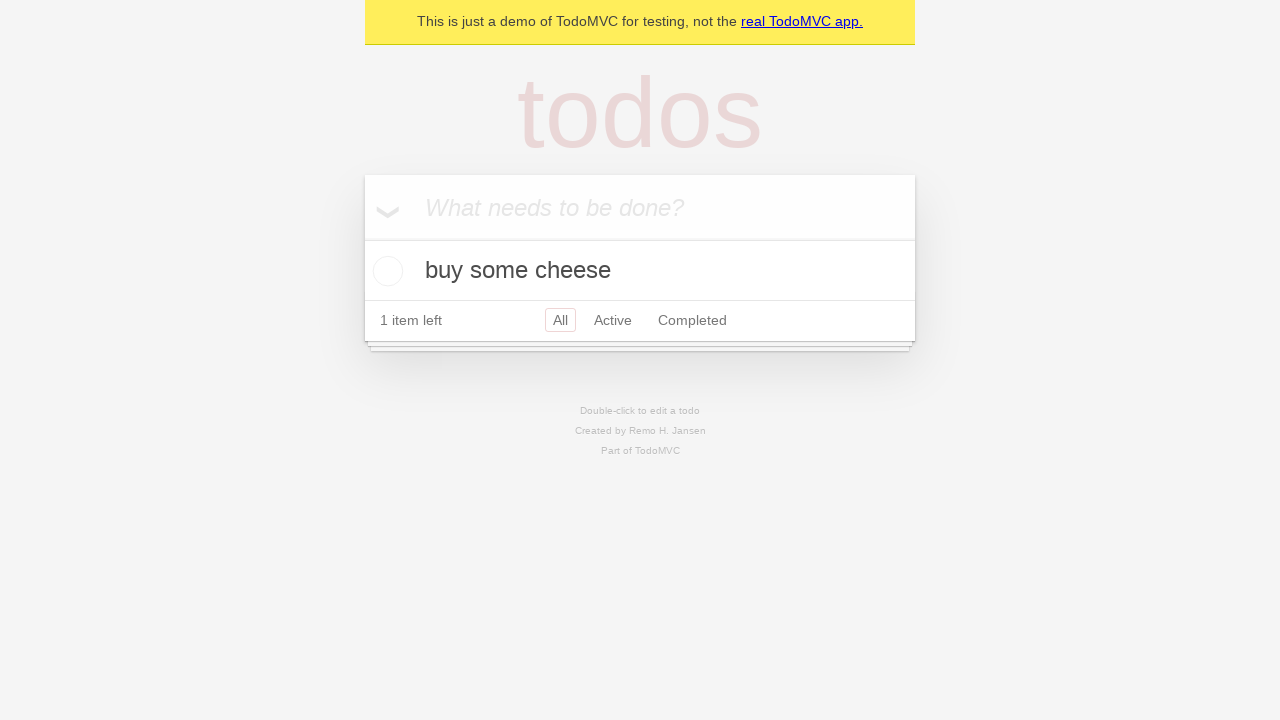

Filled new todo field with 'feed the cat' on .new-todo
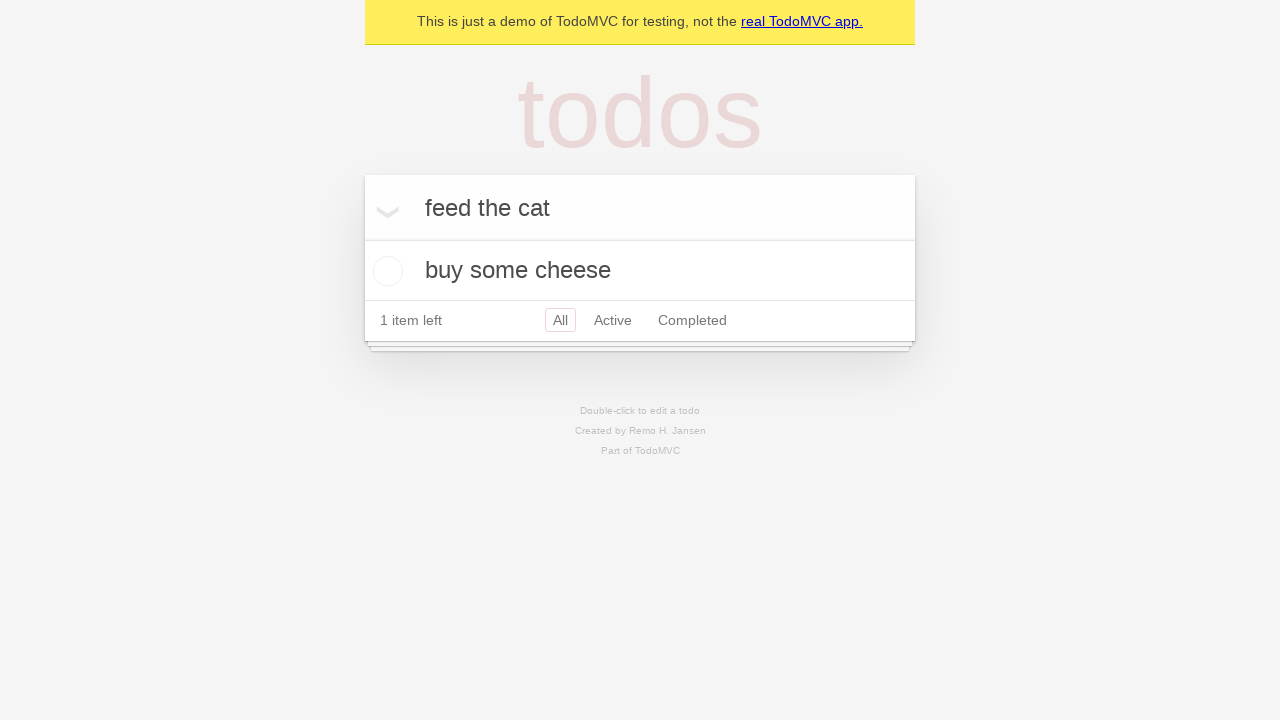

Pressed Enter to add second todo on .new-todo
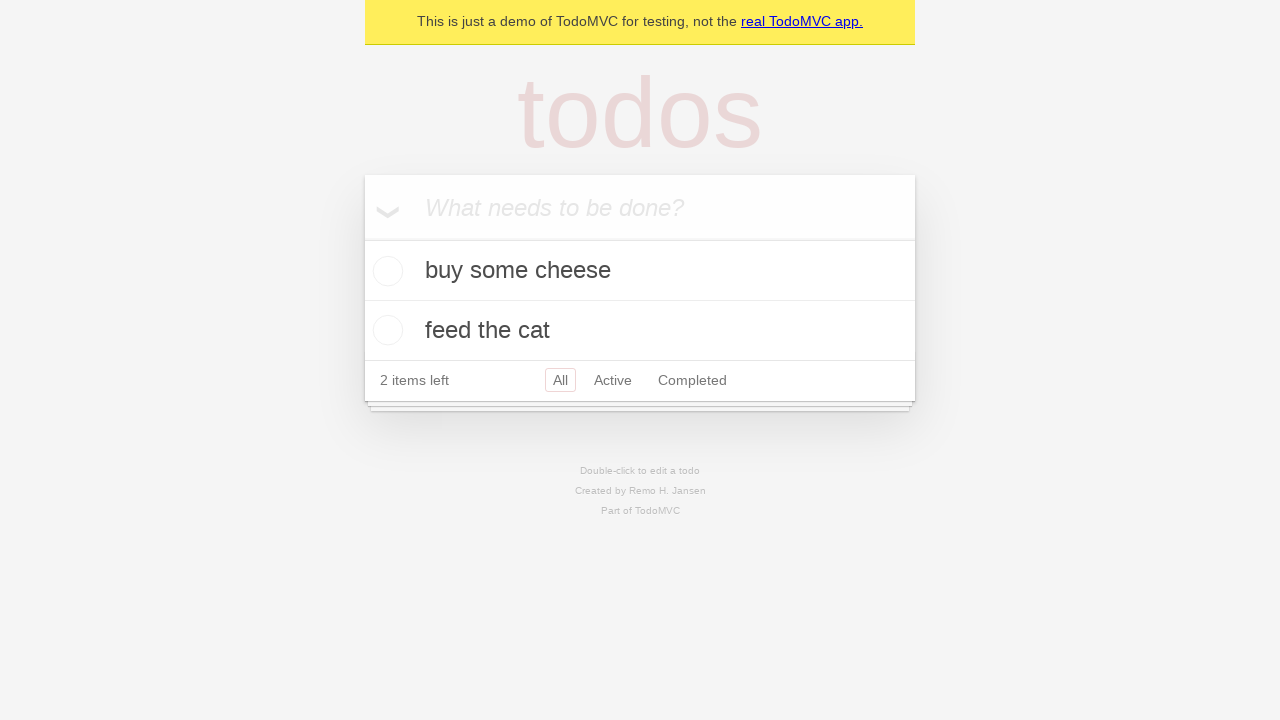

Filled new todo field with 'book a doctors appointment' on .new-todo
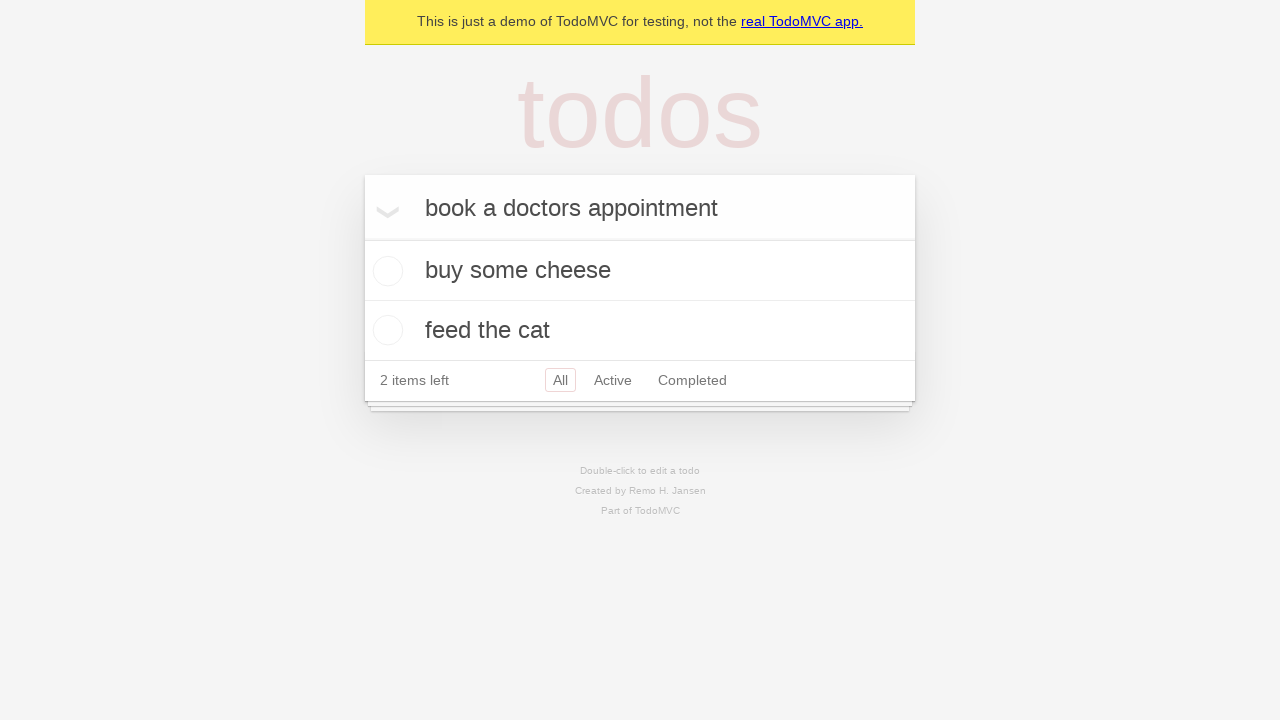

Pressed Enter to add third todo on .new-todo
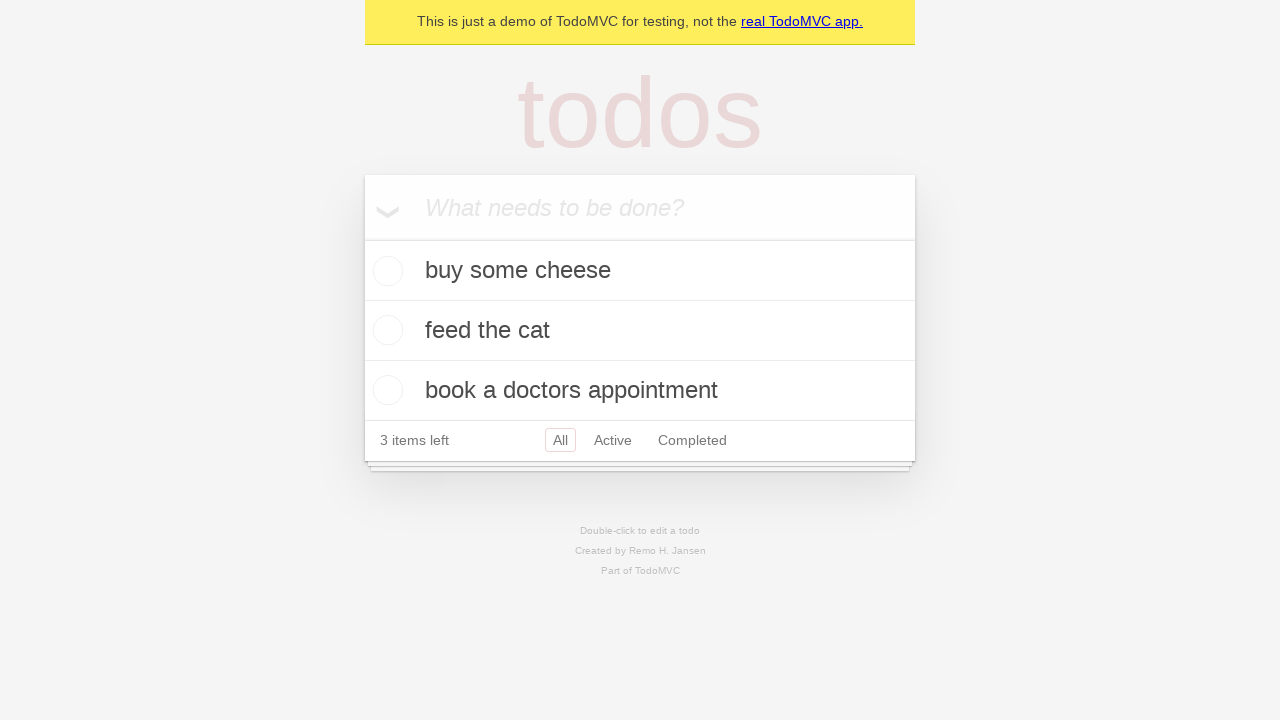

Checked the first todo item as completed at (385, 271) on .todo-list li .toggle >> nth=0
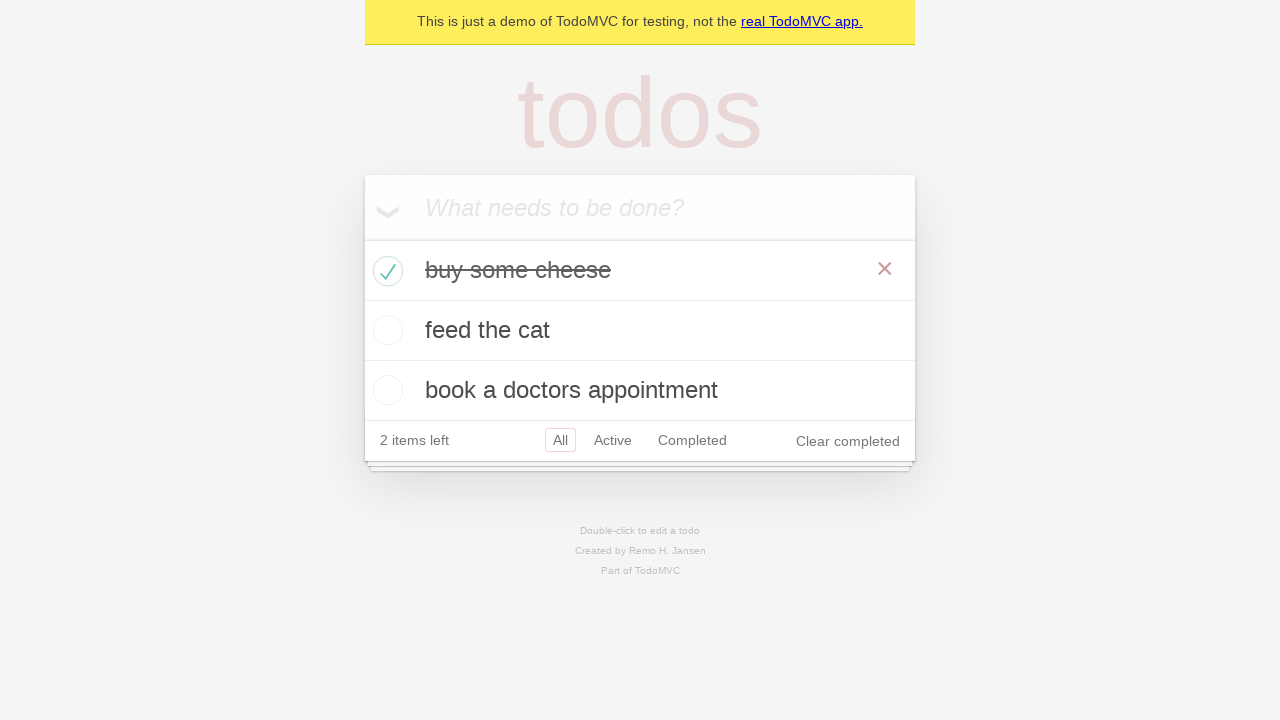

Clear completed button appeared and is ready
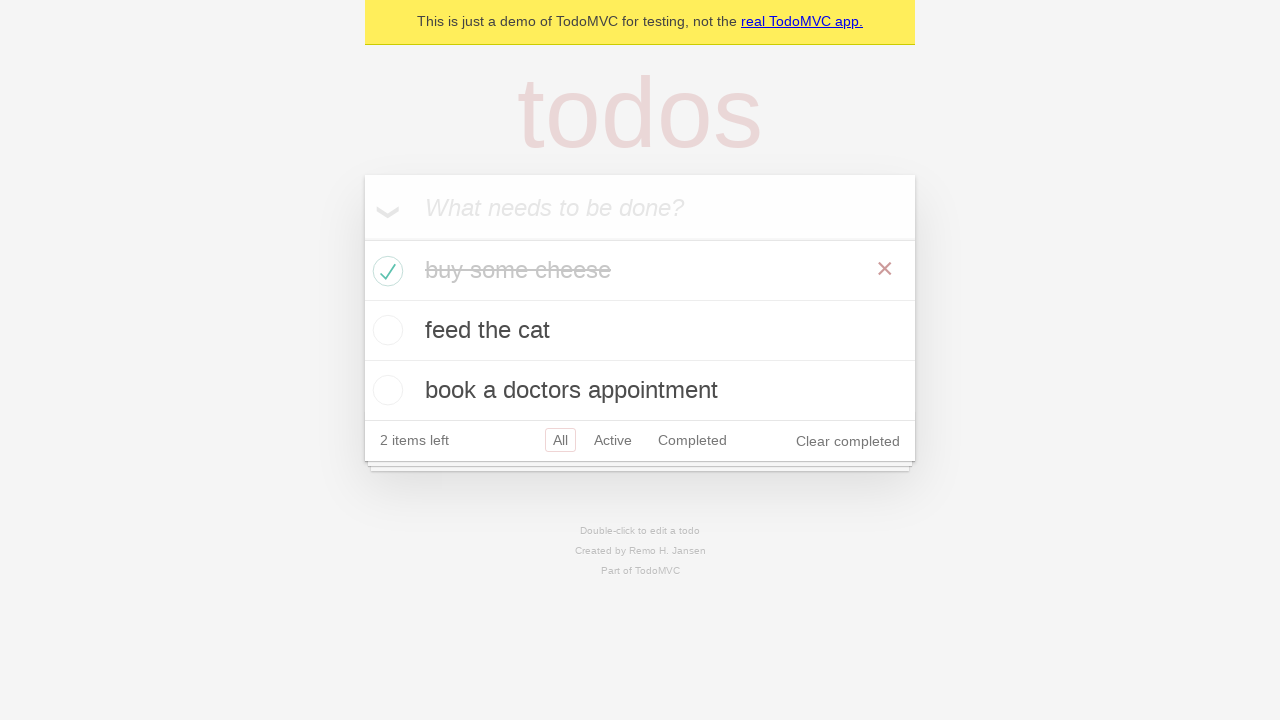

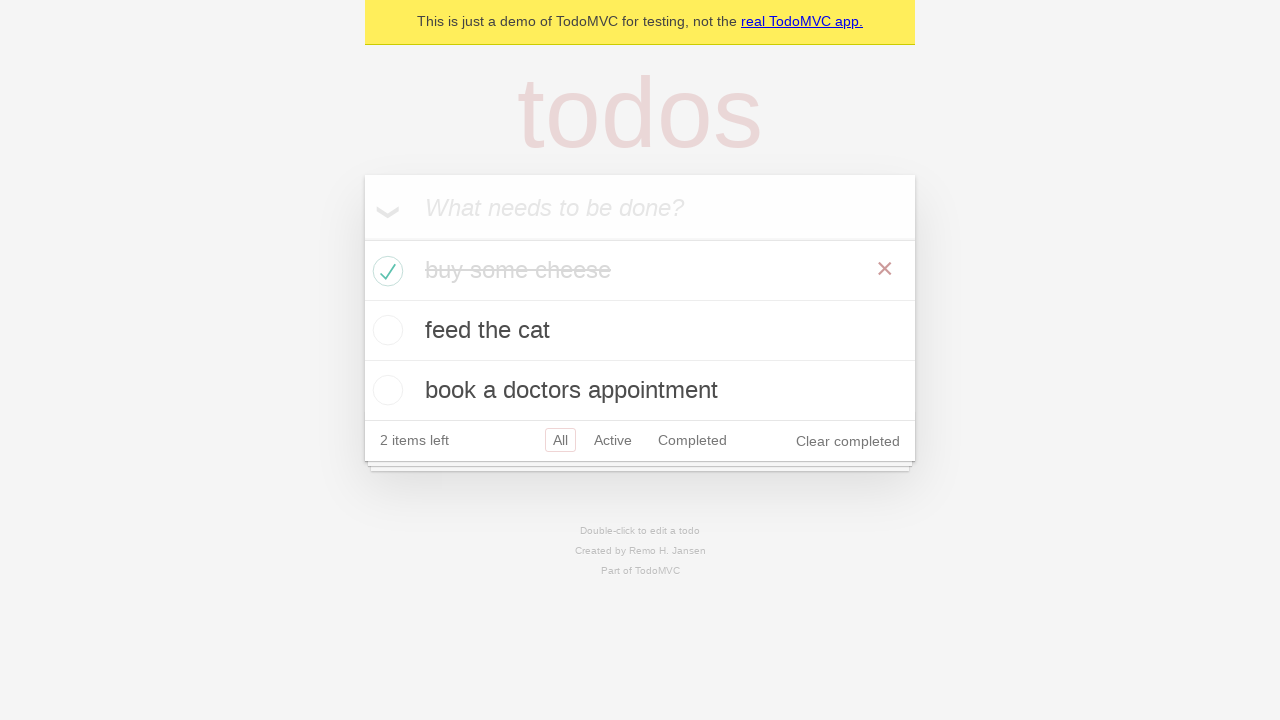